Navigates to anhtester.com and clicks on the "Website Testing" section link

Starting URL: https://anhtester.com

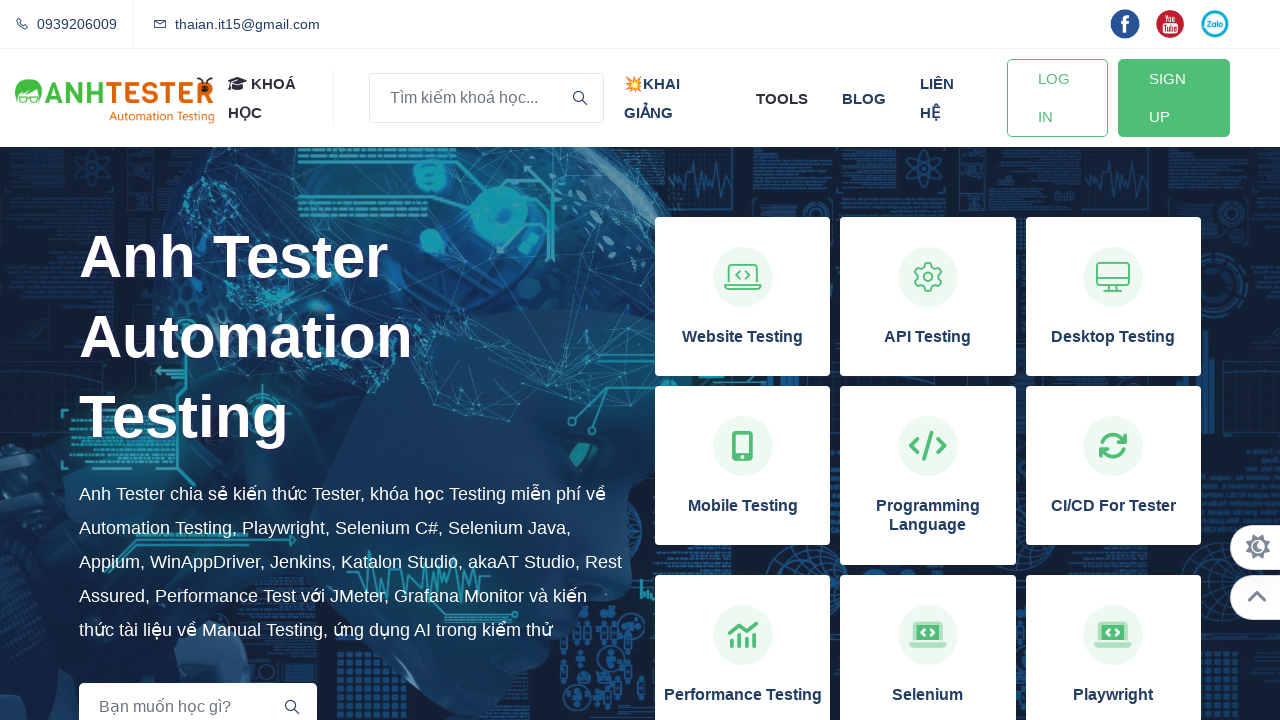

Clicked on 'Website Testing' section link at (743, 337) on xpath=//h3[normalize-space()='Website Testing']
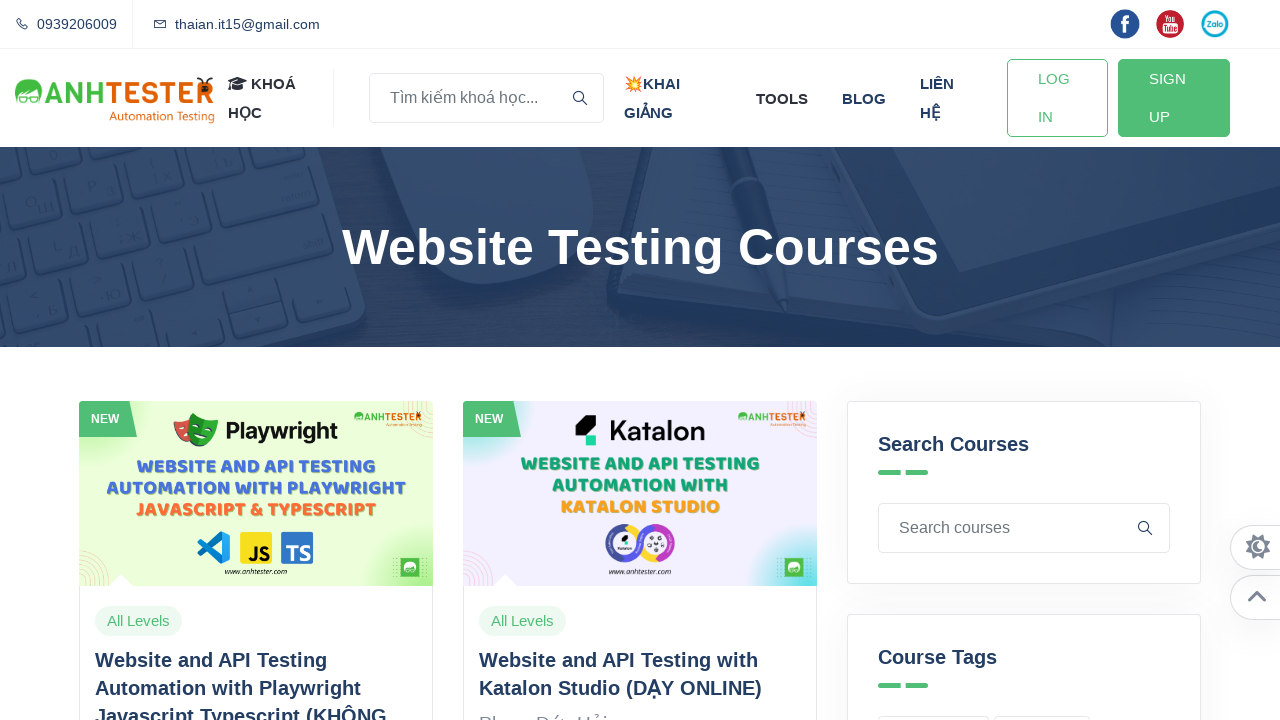

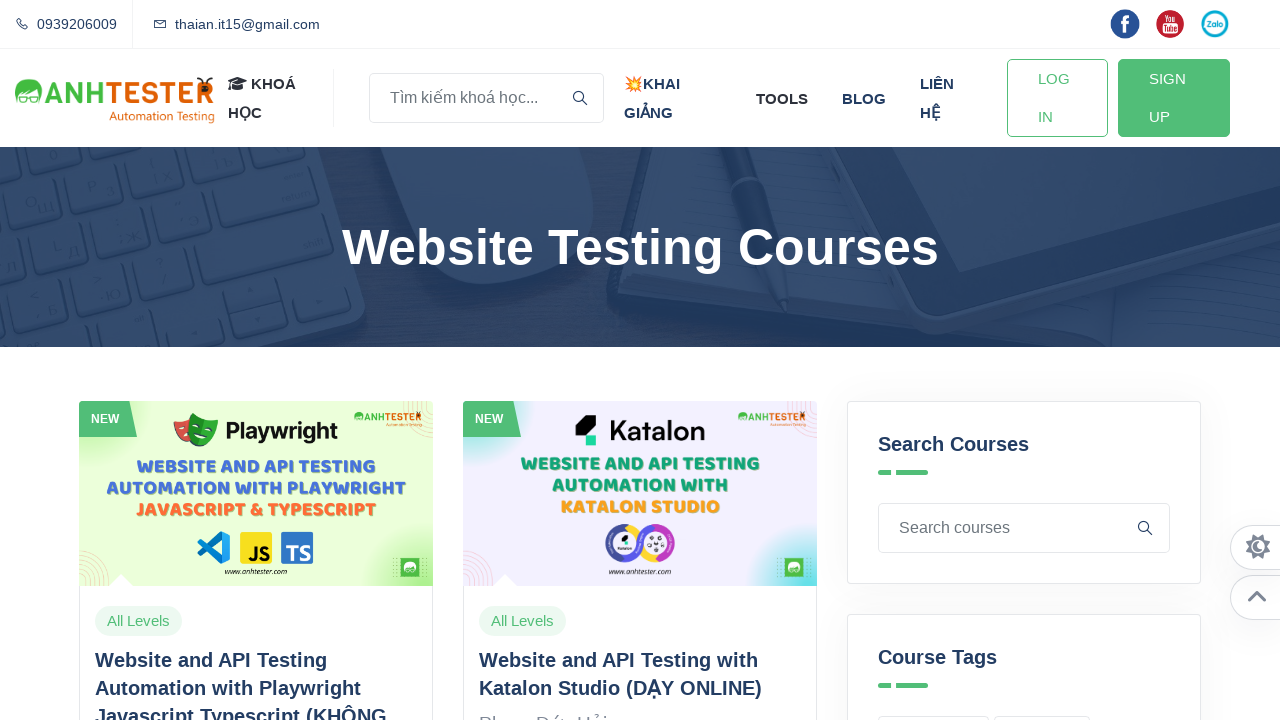